Tests a table scrolling feature on an automation practice page, scrolls to a fixed-header table, extracts numeric values from a column, sums them, and verifies the calculated sum matches the displayed total amount.

Starting URL: https://rahulshettyacademy.com/AutomationPractice/

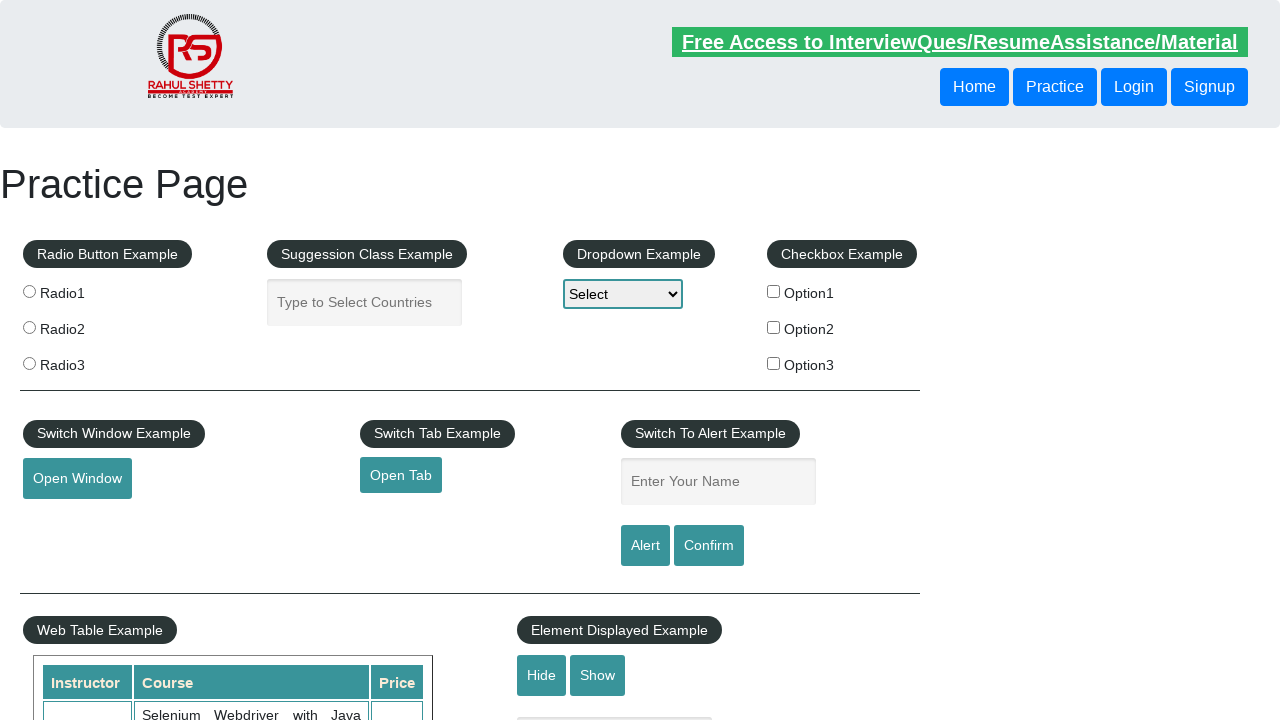

Navigated to automation practice page
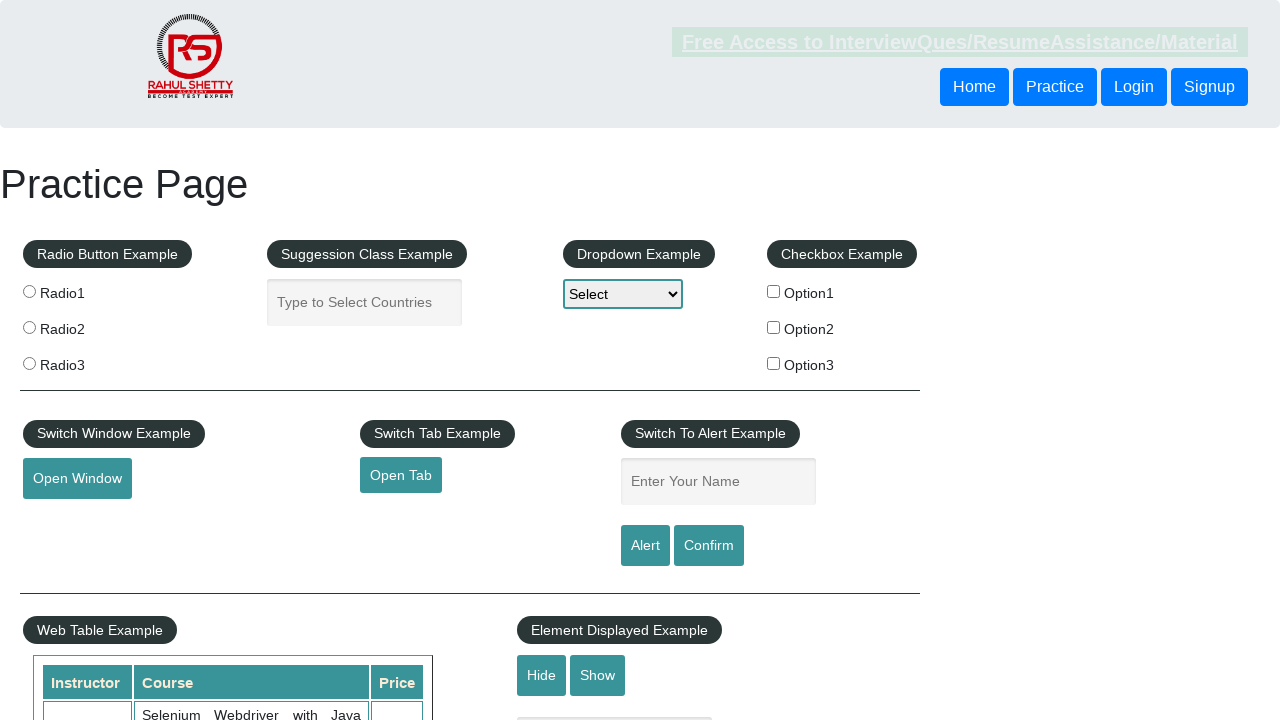

Scrolled page down by 500 pixels
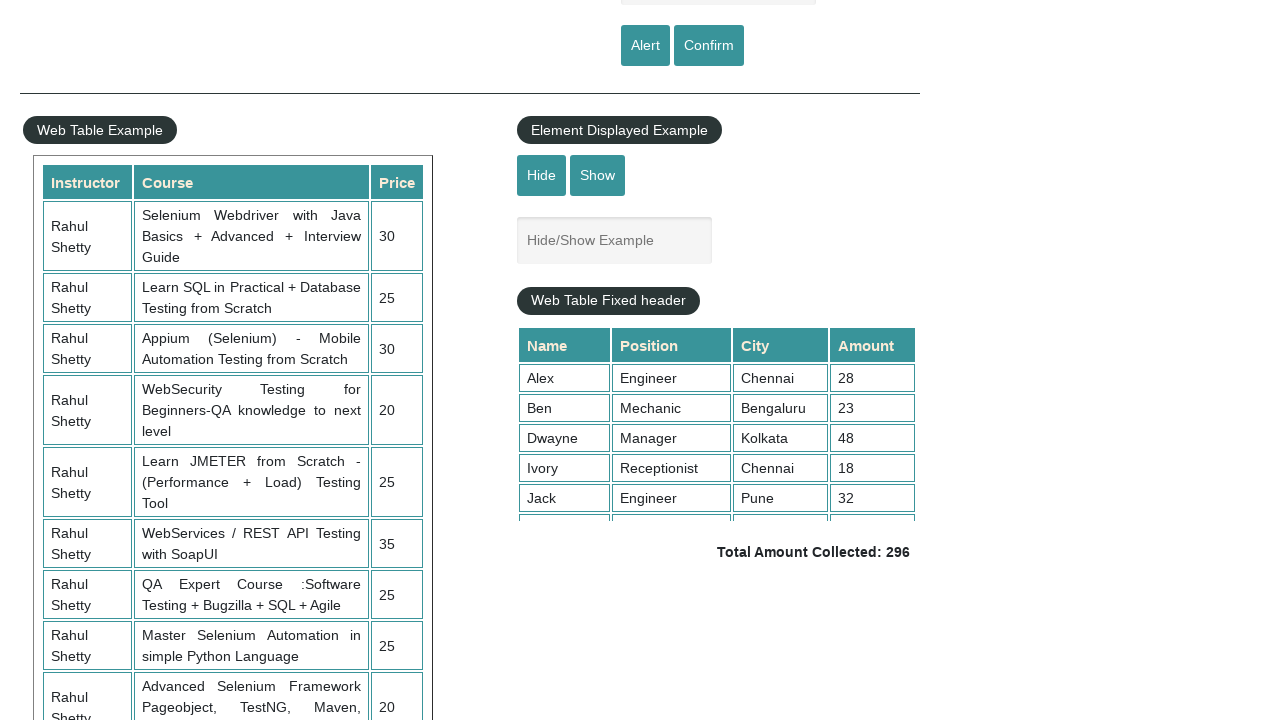

Waited 1000ms for scroll to complete
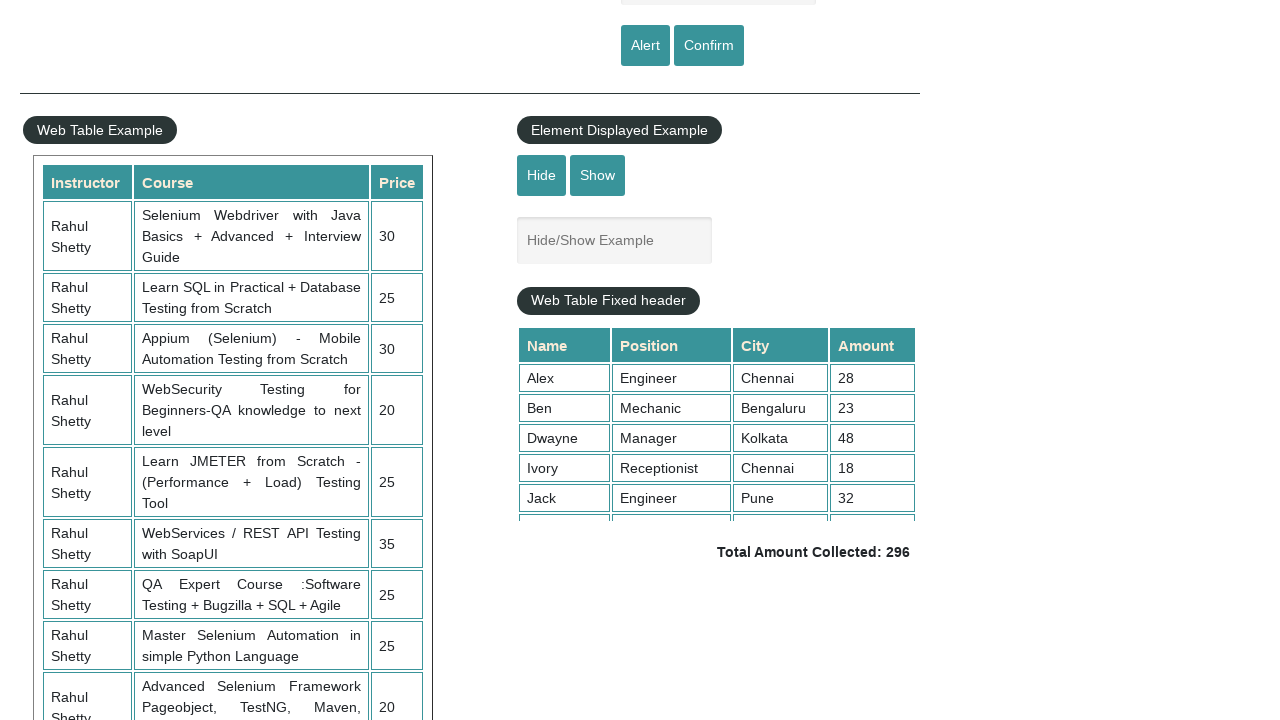

Scrolled fixed header table to top position 5000
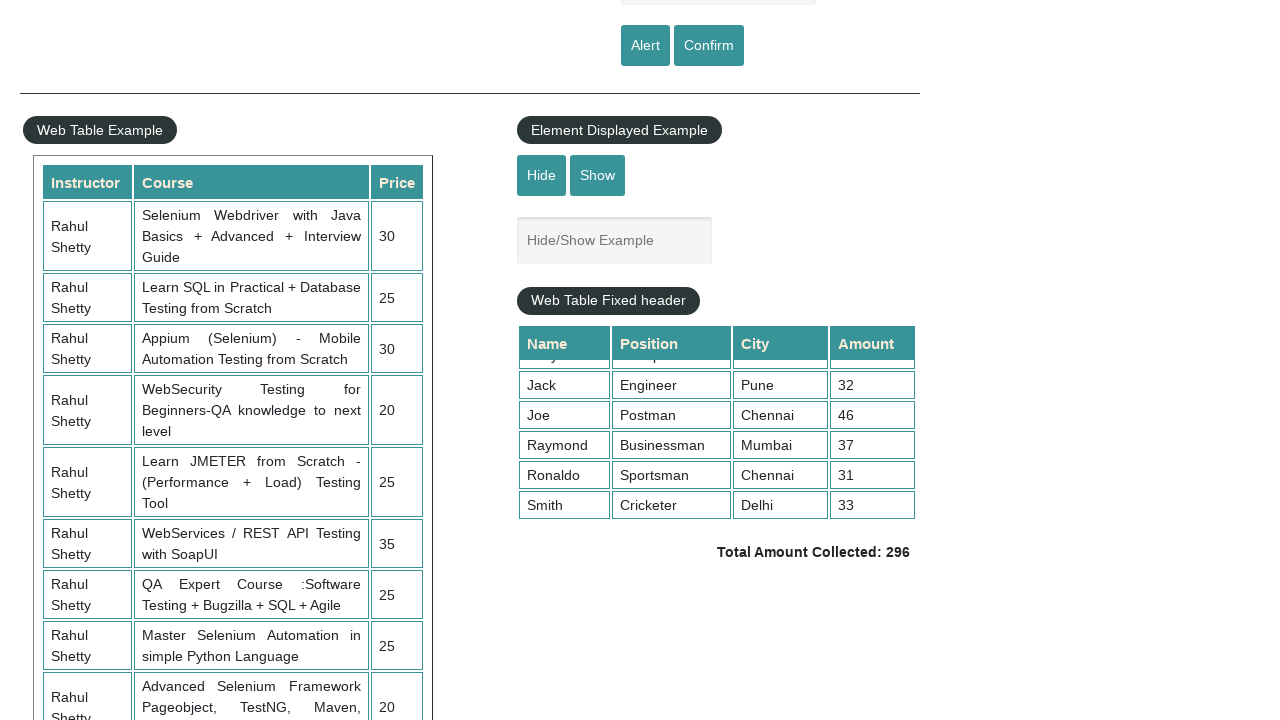

Waited for 4th column table cells to be visible
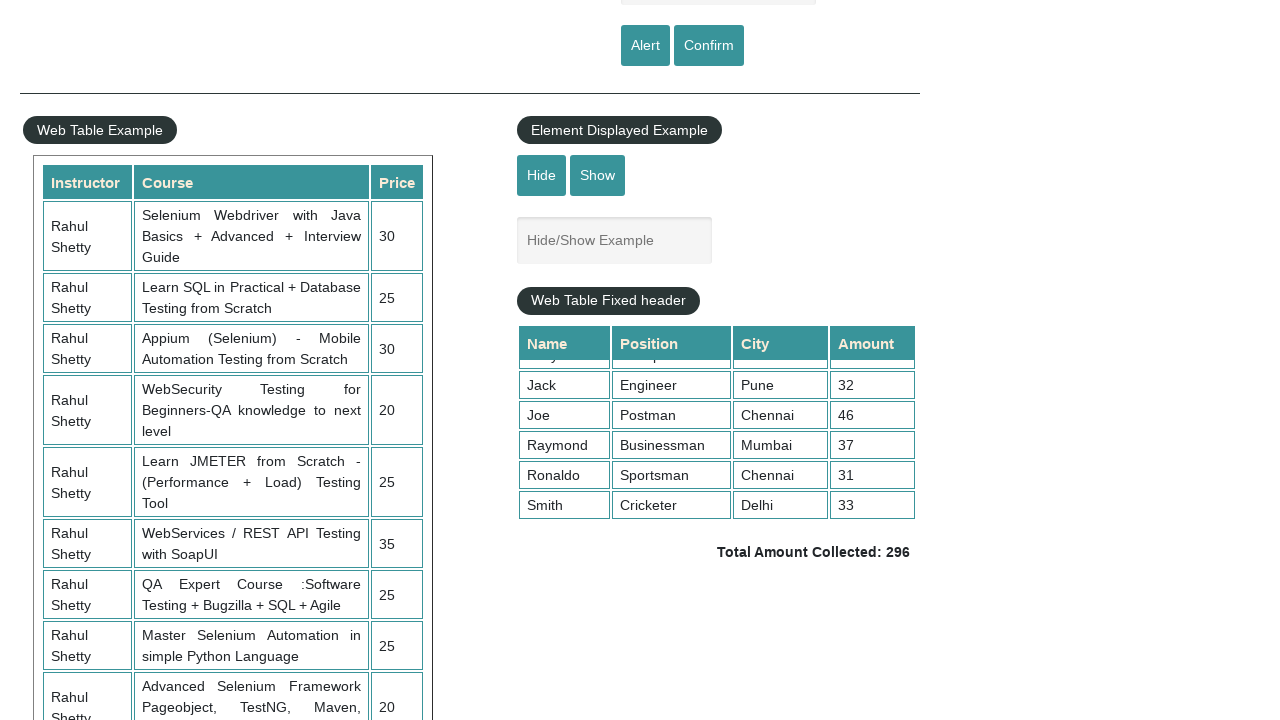

Extracted 9 numeric values from 4th column
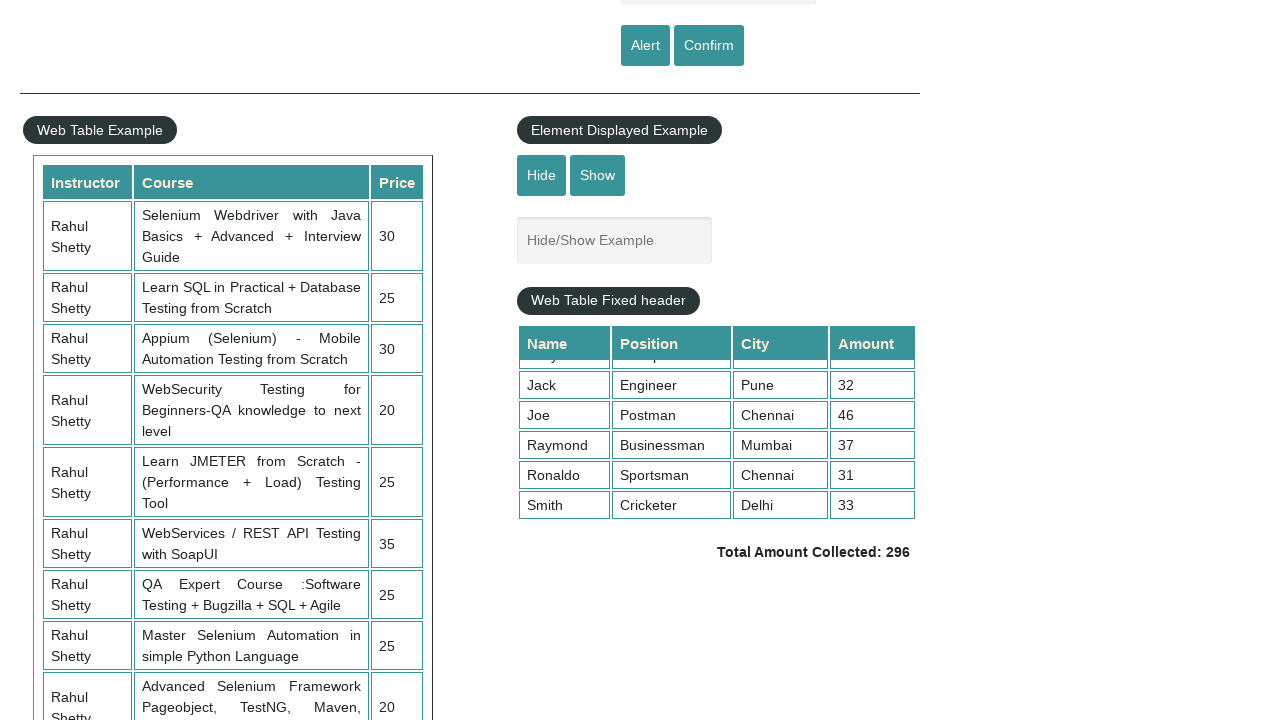

Calculated sum of column values: 296
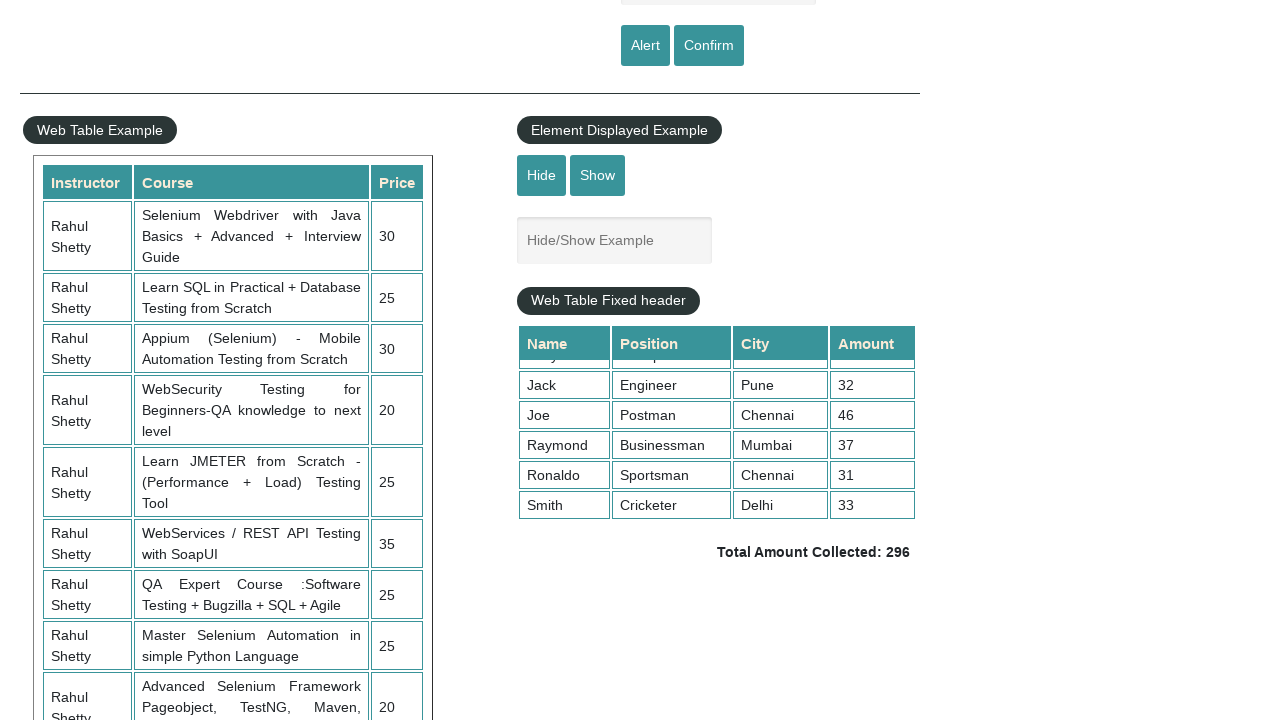

Retrieved displayed total amount text:  Total Amount Collected: 296 
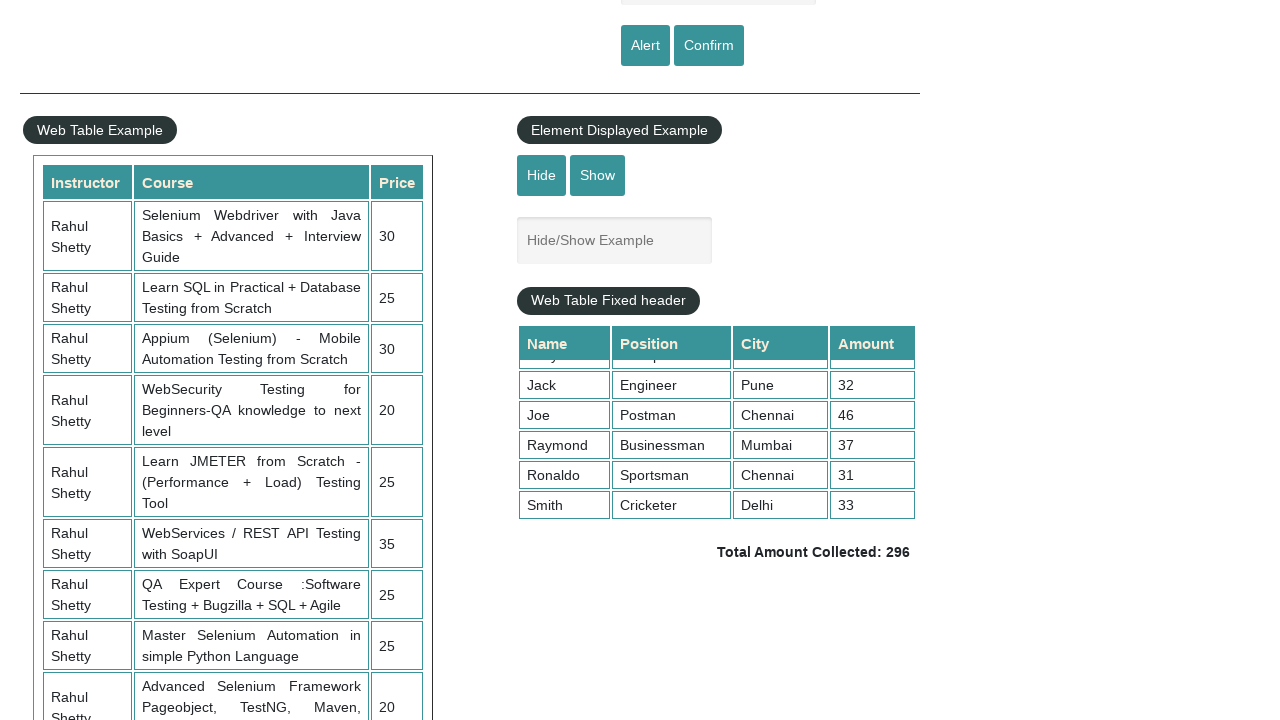

Parsed displayed total: 296
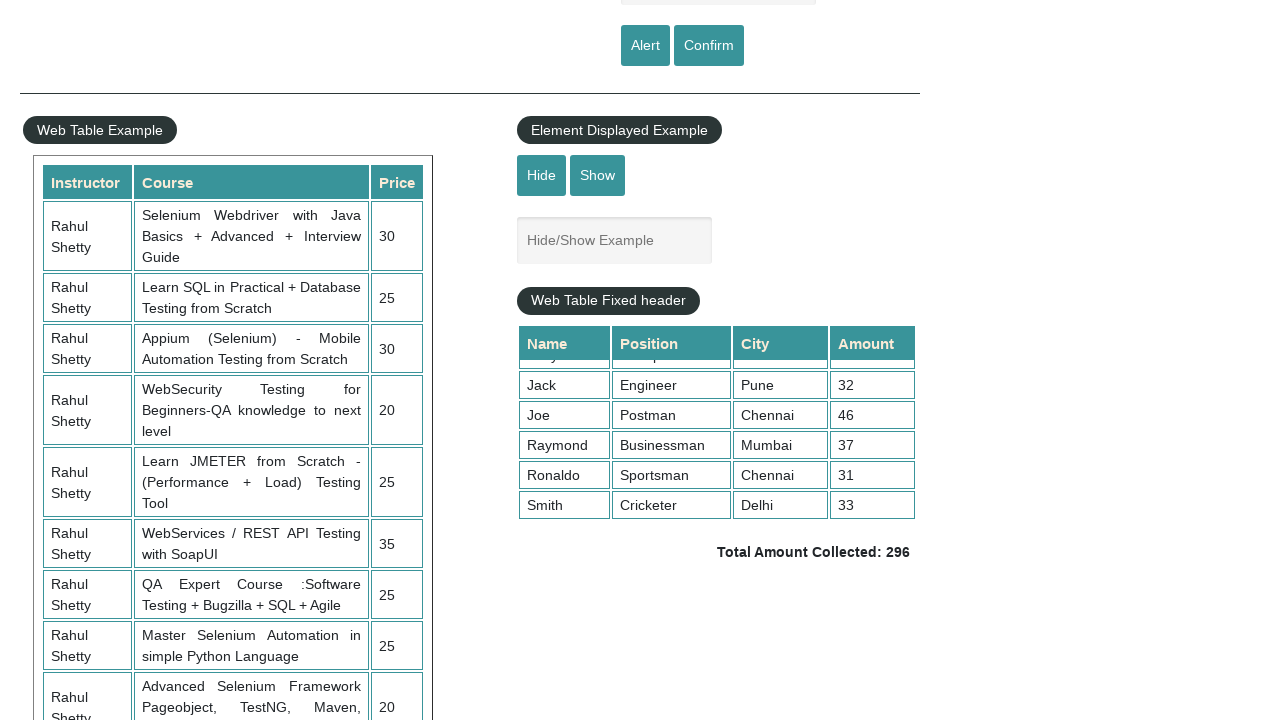

Verified calculated sum (296) matches displayed total (296)
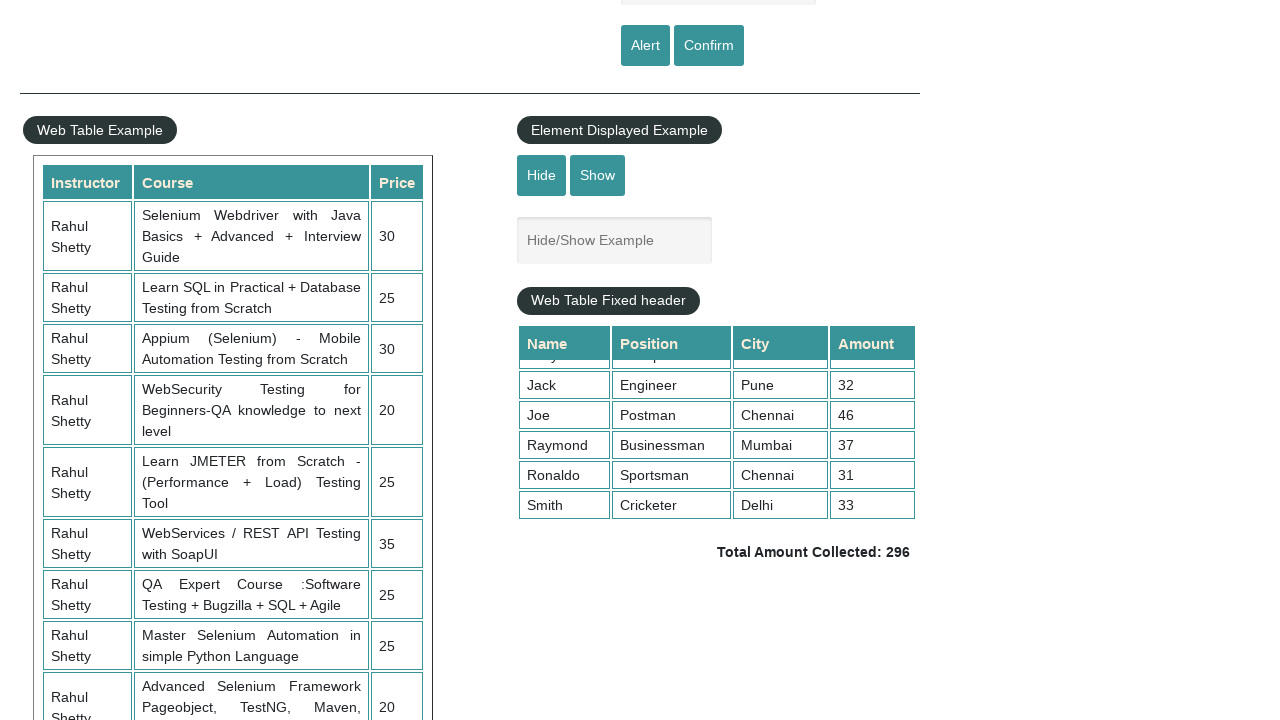

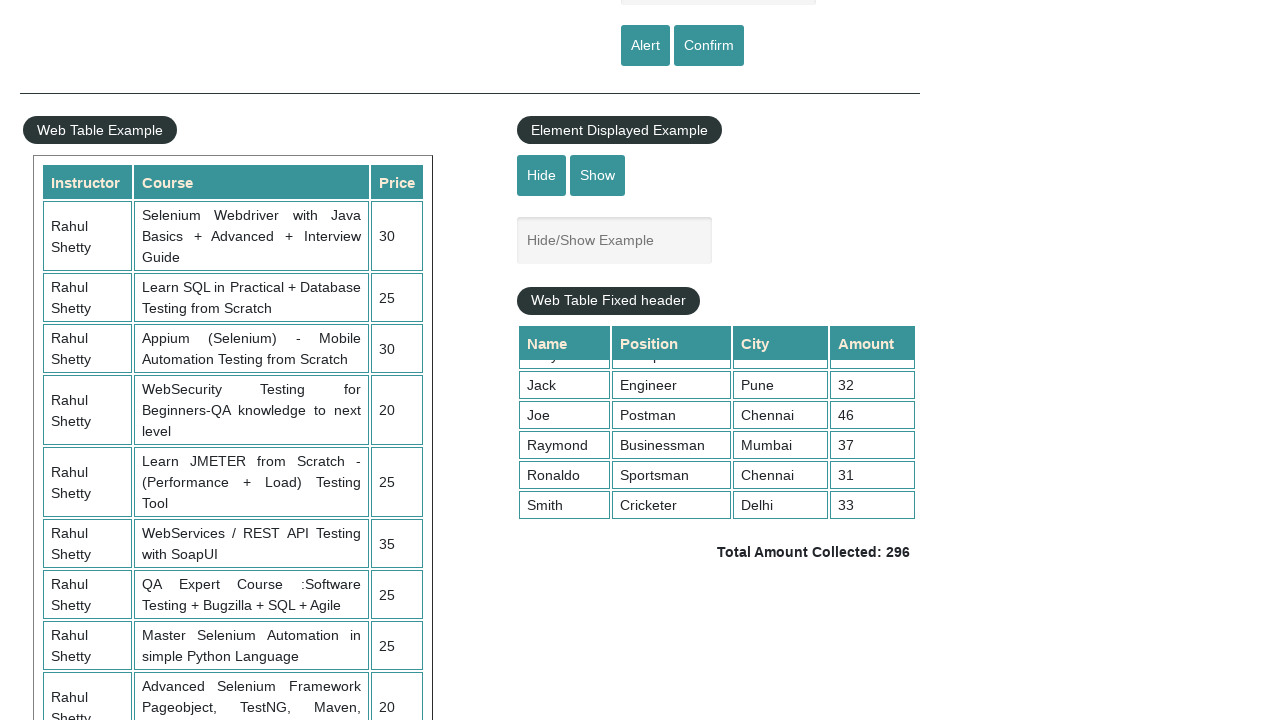